Navigates to Sky Sports homepage and fixtures page, waiting for each page to fully load to validate page accessibility and load completion.

Starting URL: https://www.skysports.com

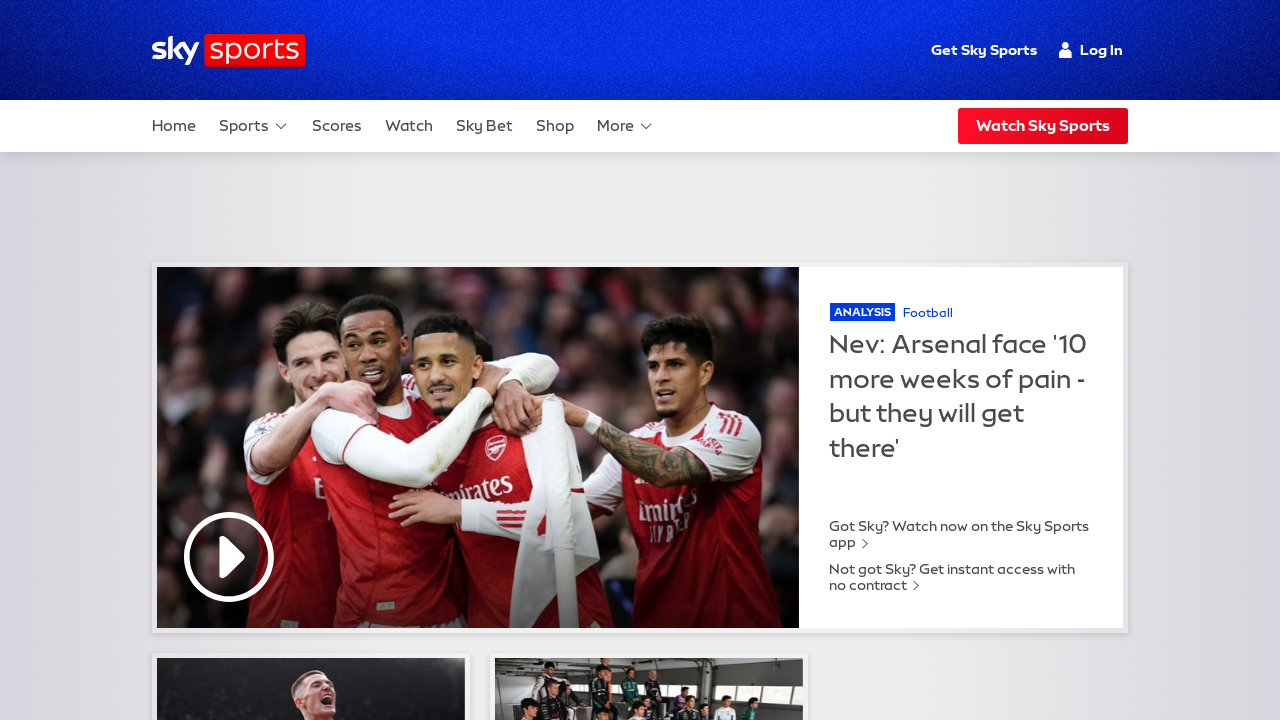

Sky Sports homepage fully loaded
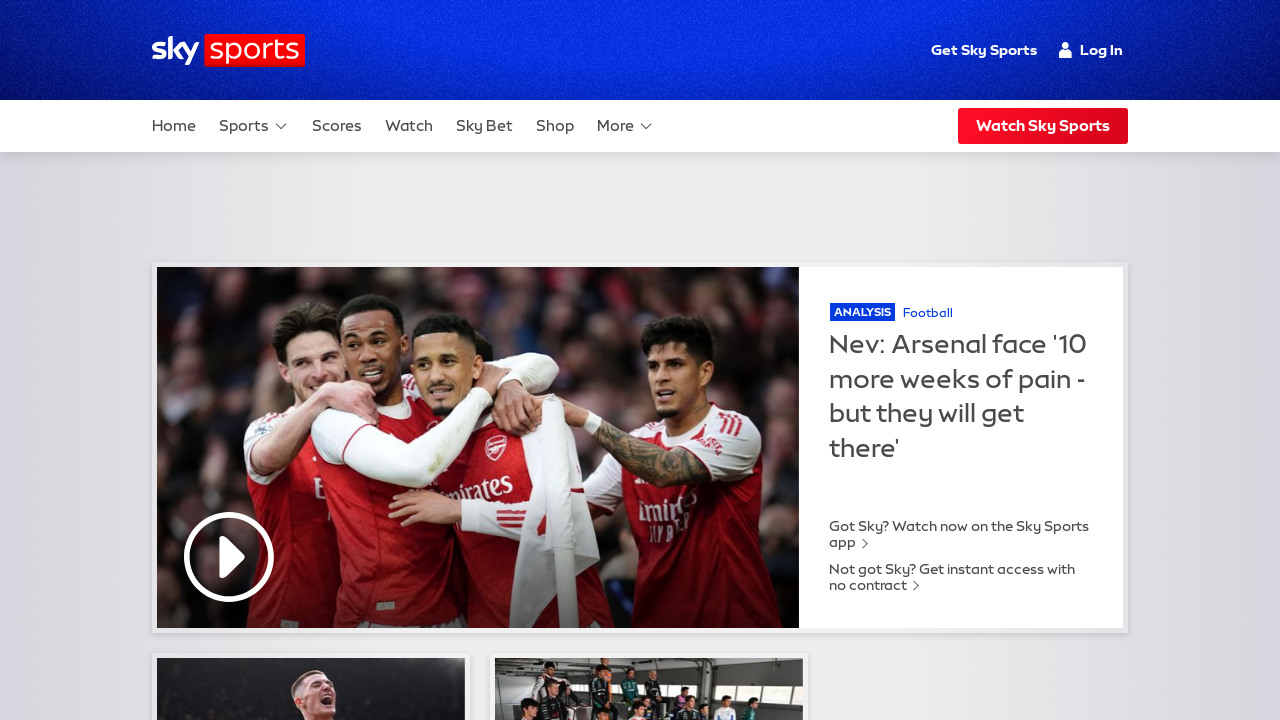

Navigated to Sky Sports fixtures page
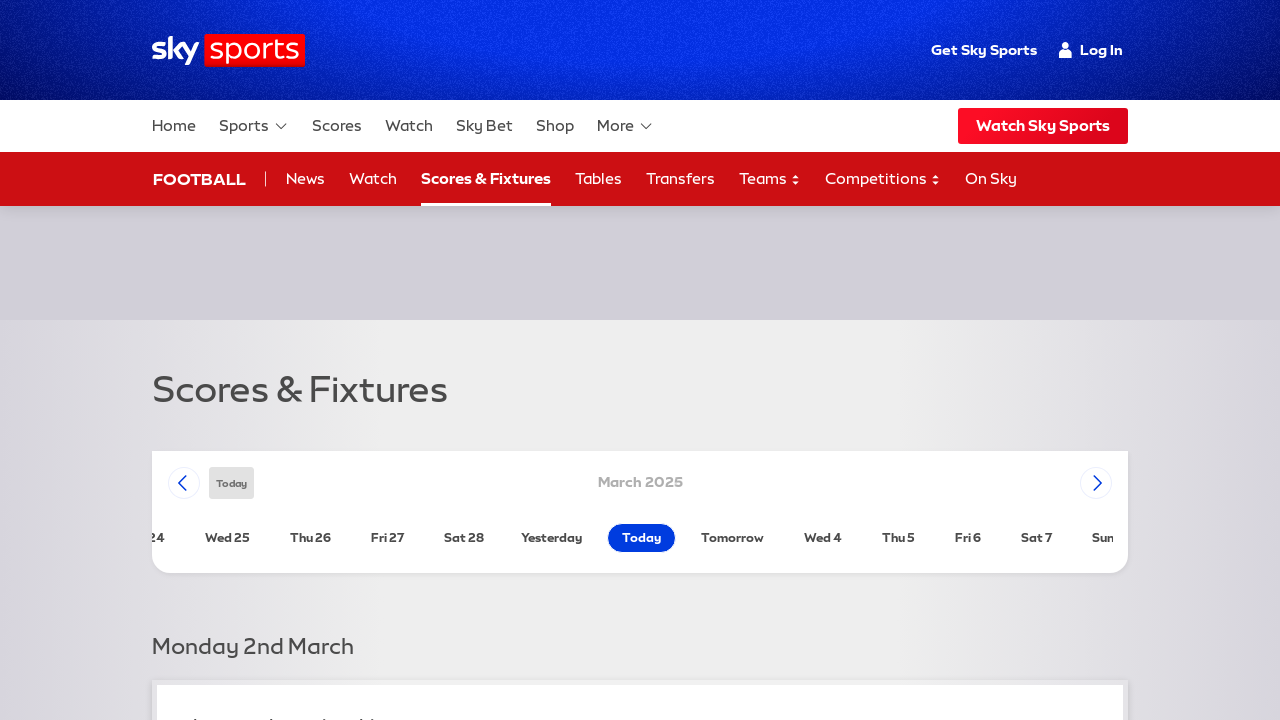

Fixtures page fully loaded and validated
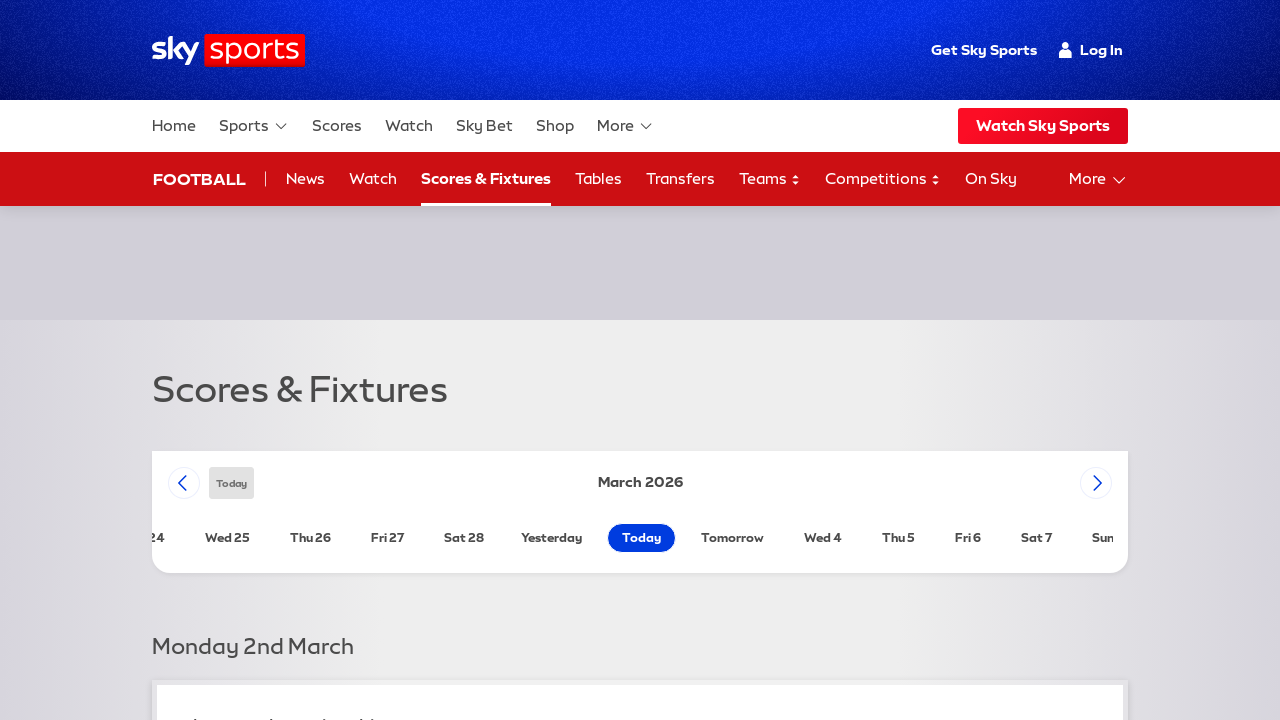

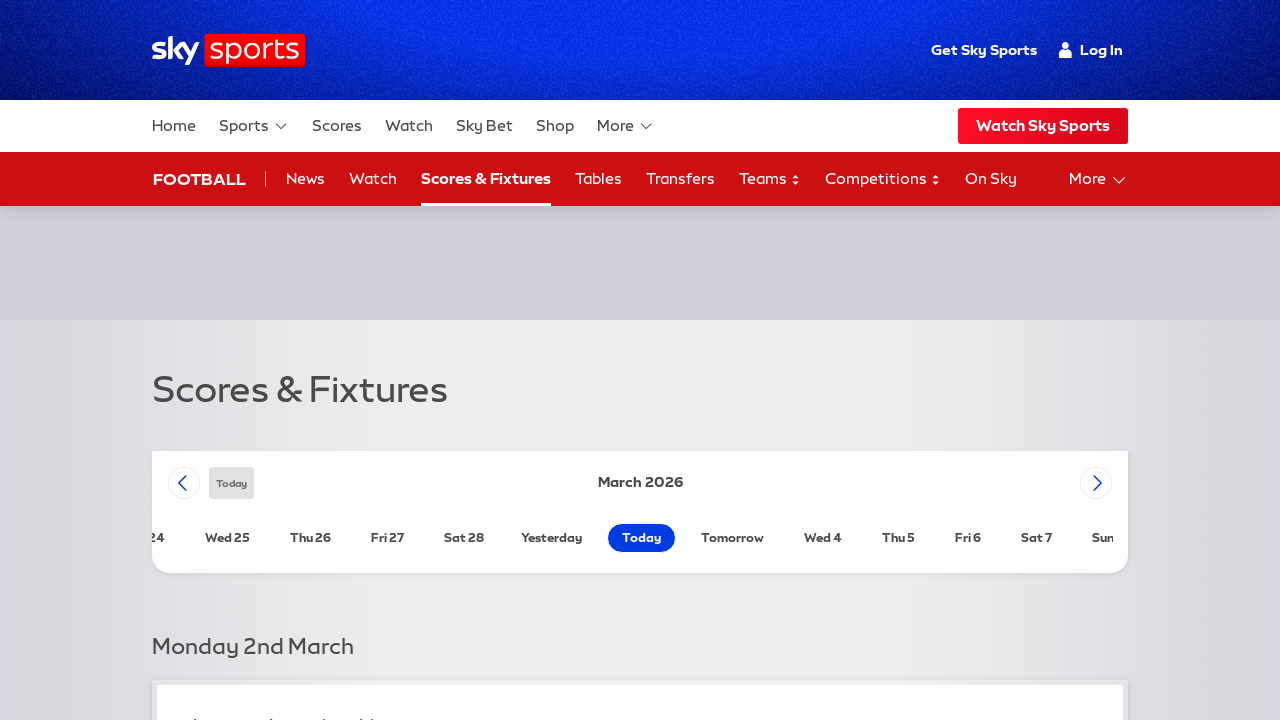